Launches the Ferrari website and verifies it loads successfully

Starting URL: https://www.ferrari.com/

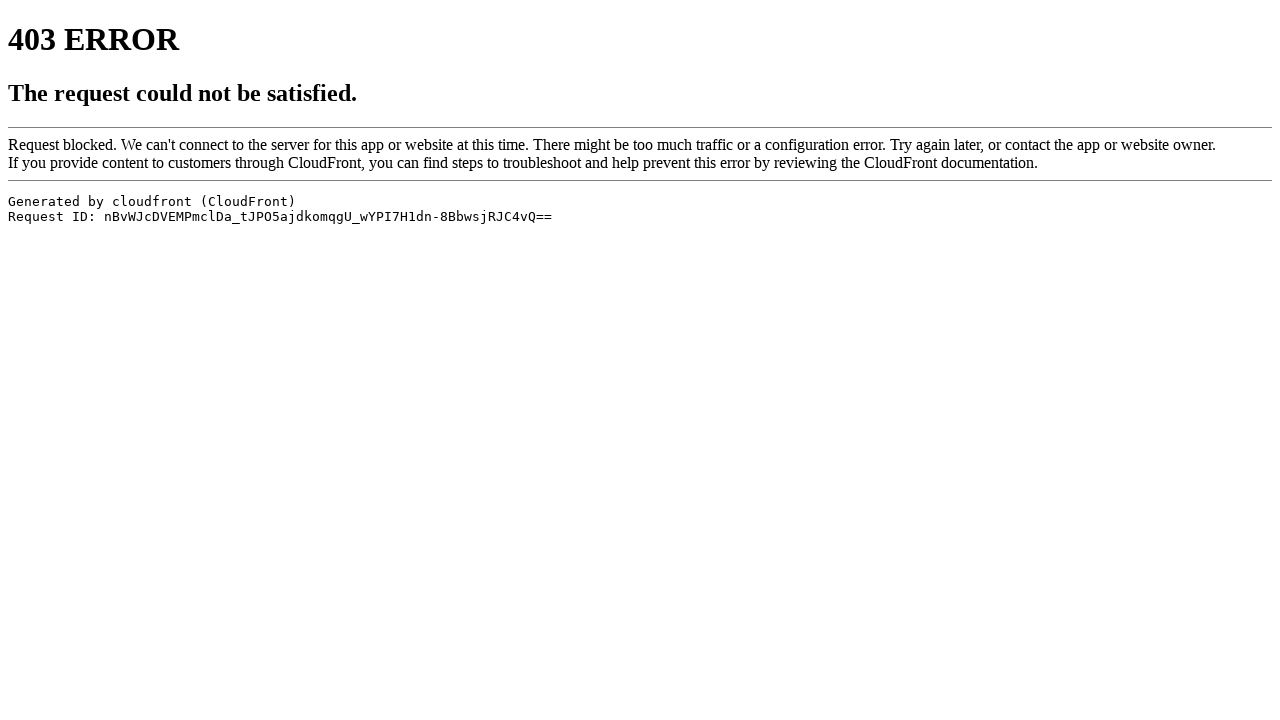

Navigated to Ferrari website at https://www.ferrari.com/
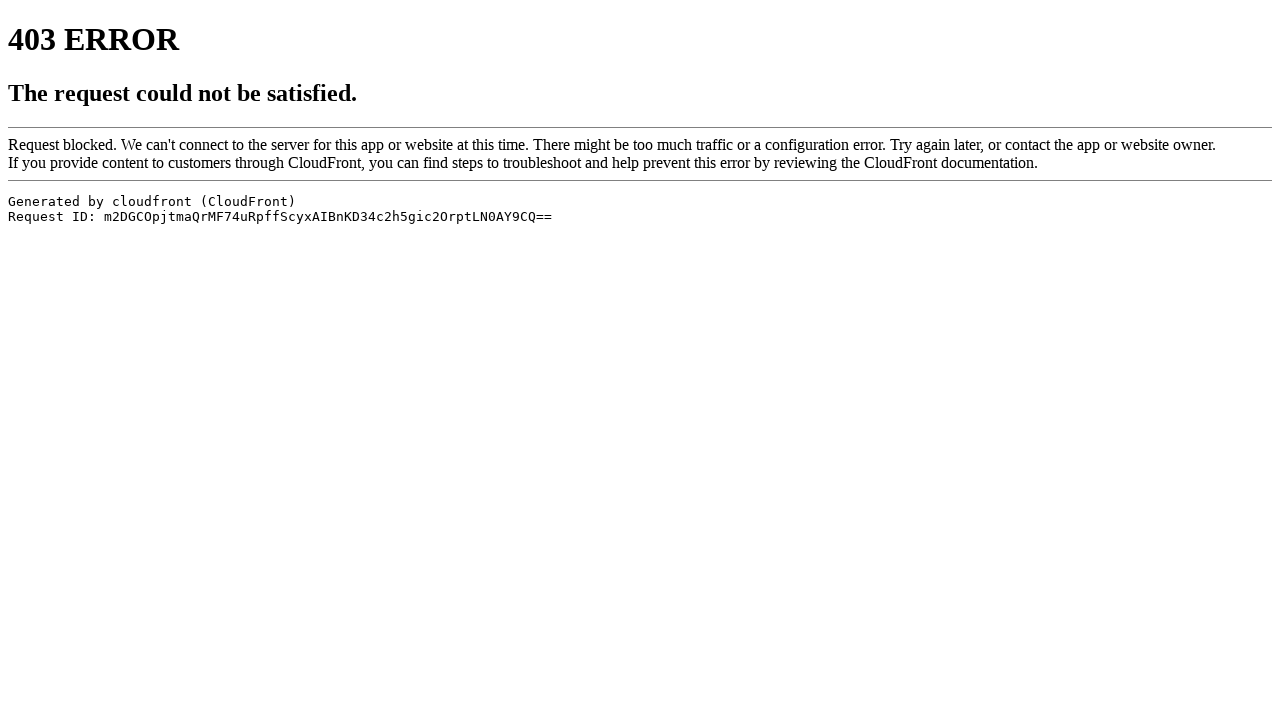

Ferrari website loaded successfully - DOM content fully loaded
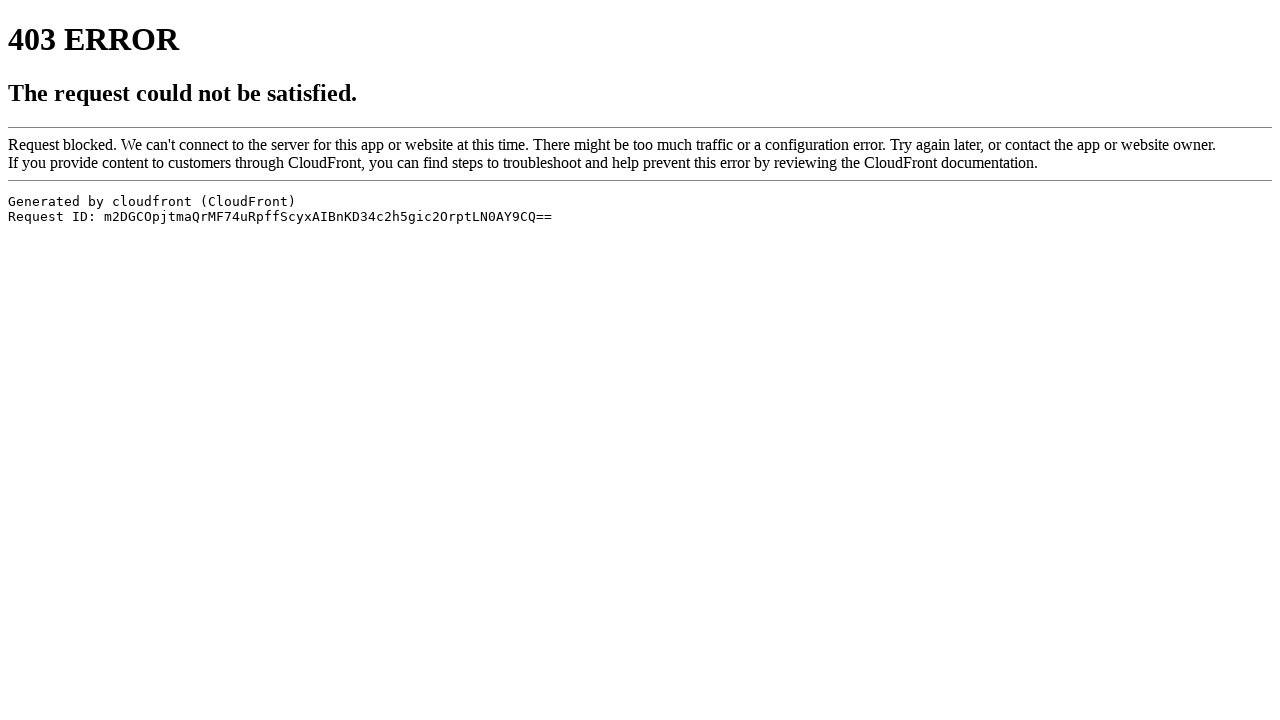

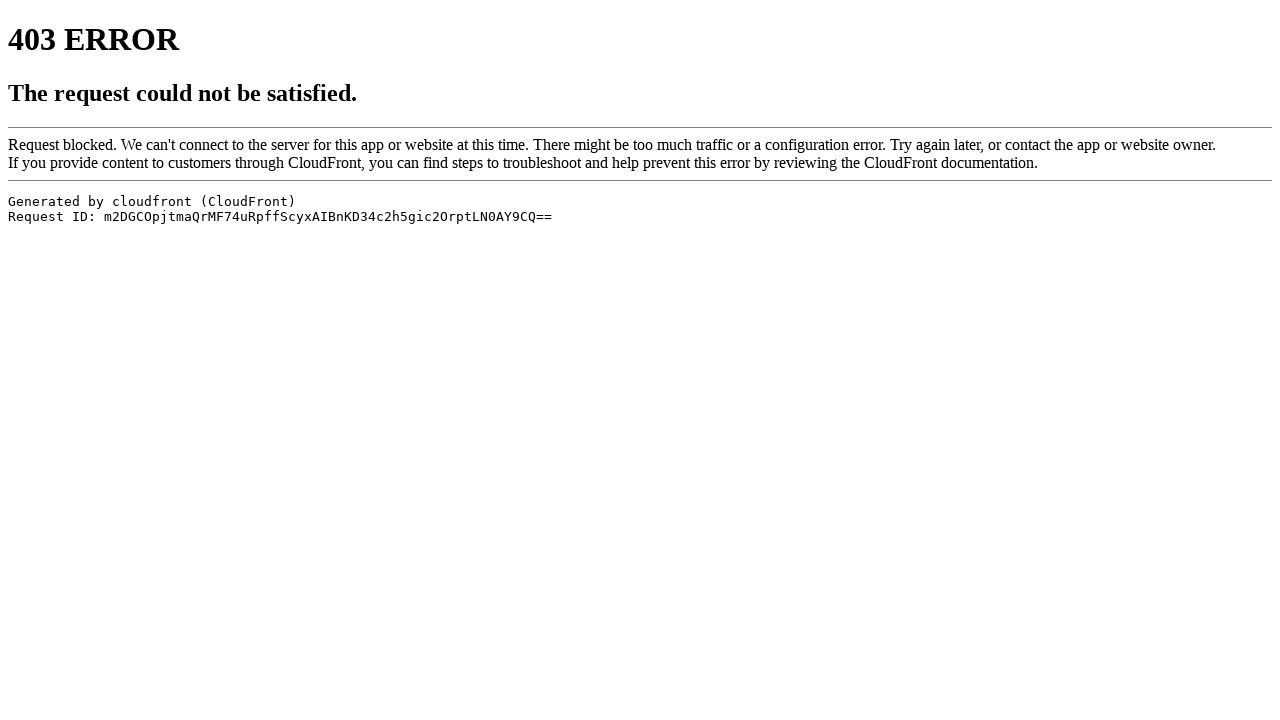